Tests an autosuggestive dropdown by typing a partial query, waiting for suggestions to appear, and selecting a specific option ("India") from the dropdown list.

Starting URL: https://rahulshettyacademy.com/dropdownsPractise/

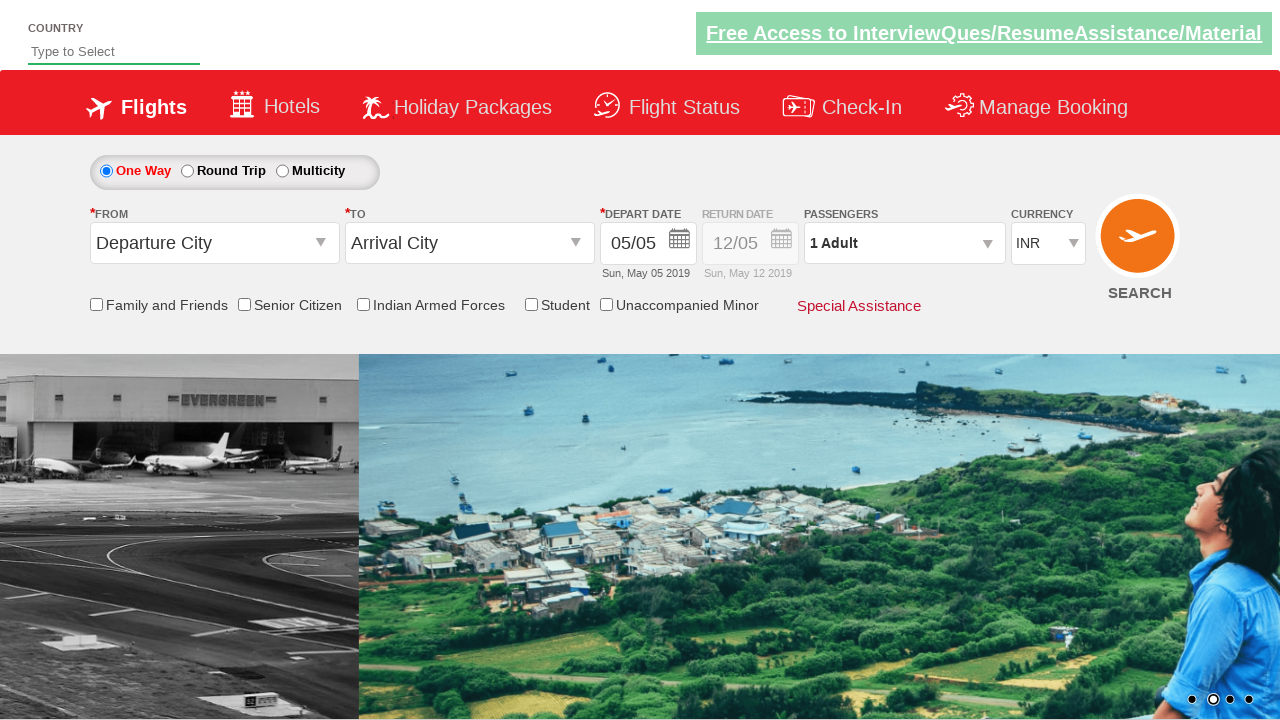

Typed 'ind' into autosuggest input field on #autosuggest
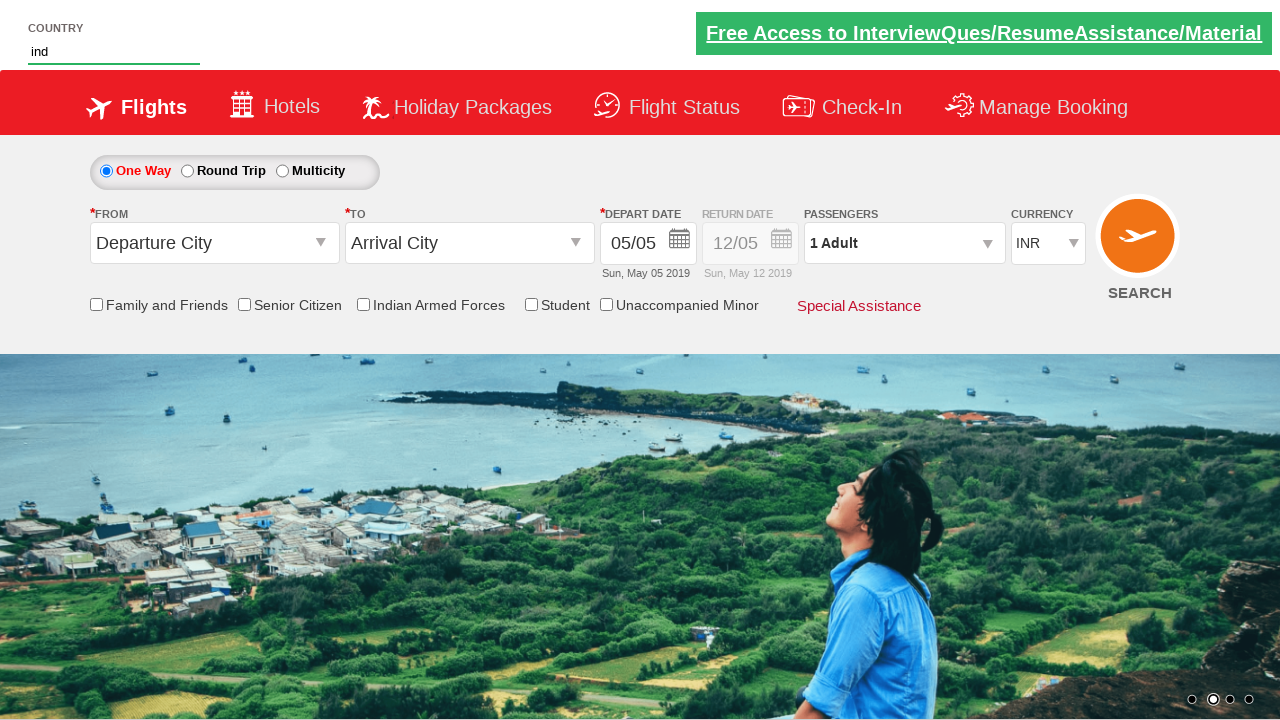

Autosuggest dropdown options appeared
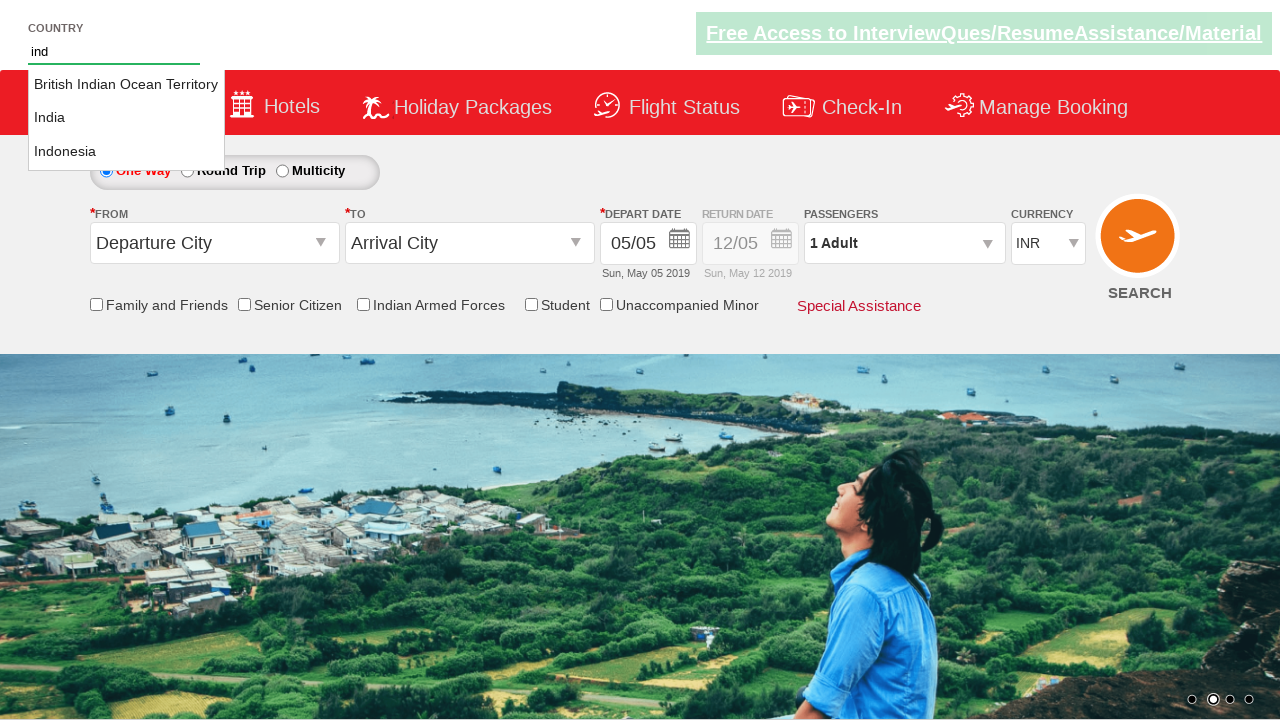

Selected 'India' from autosuggest dropdown at (126, 118) on li.ui-menu-item a >> nth=1
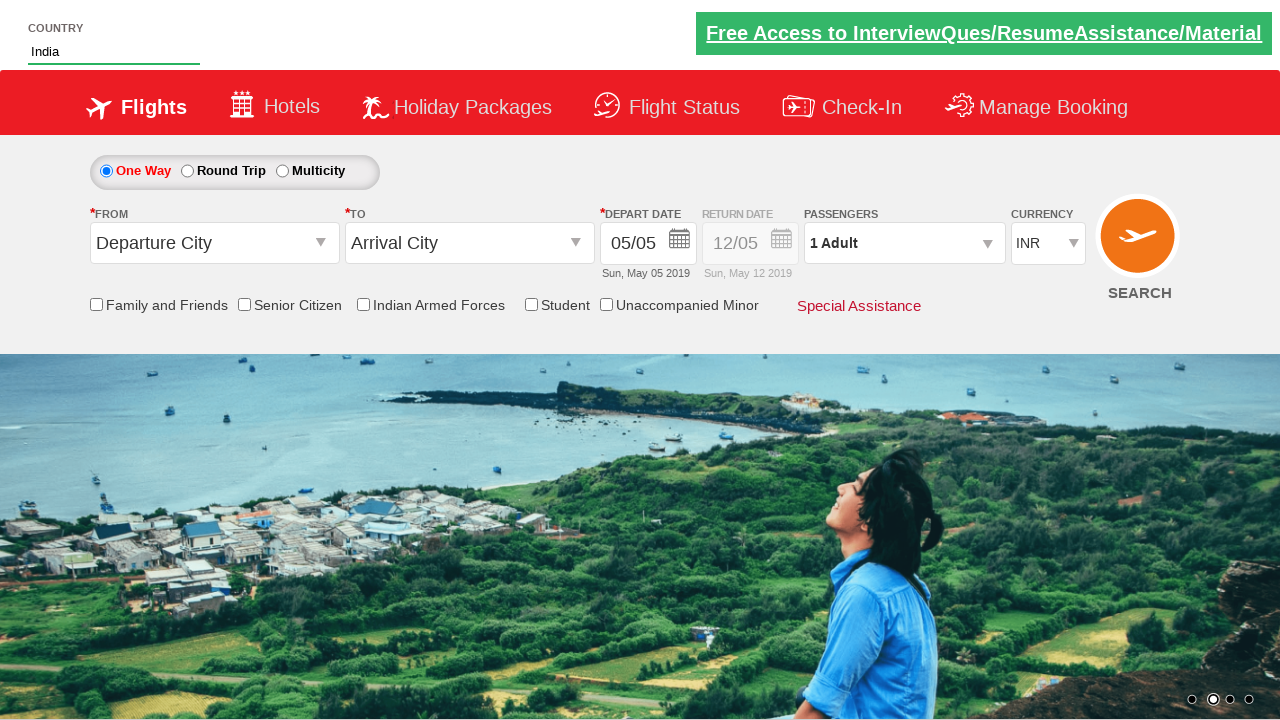

Date field element is present and ready
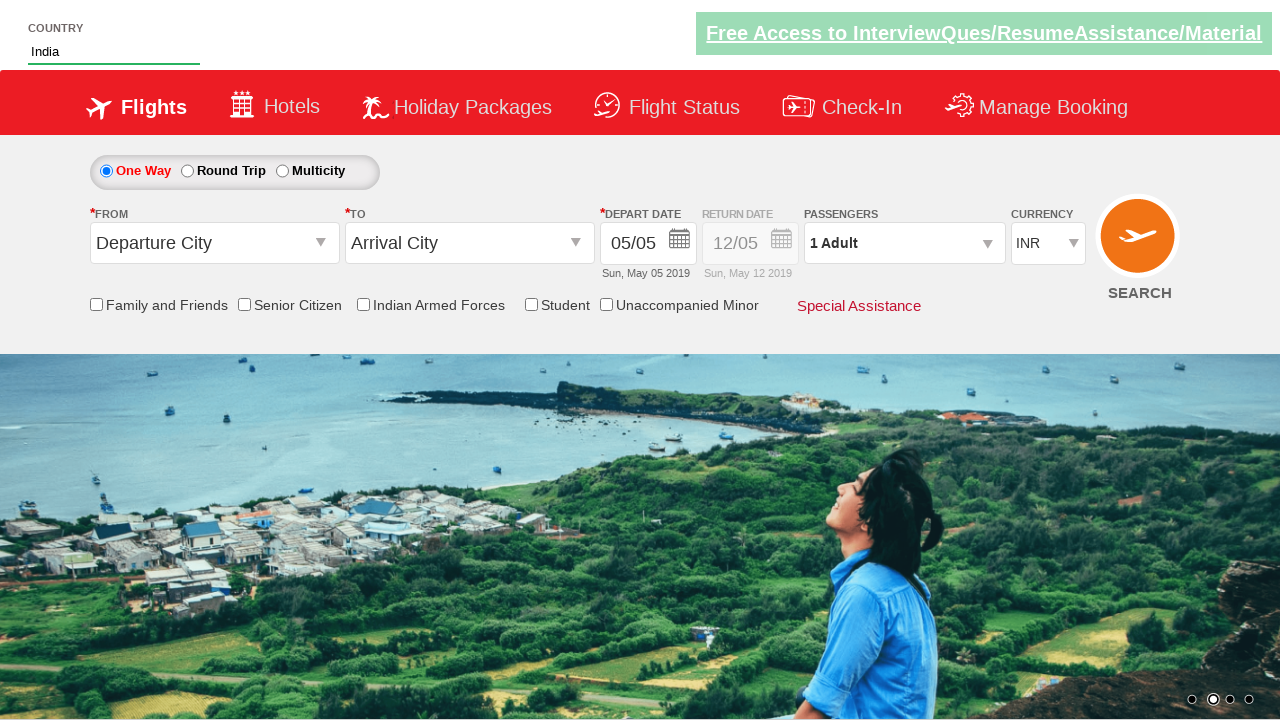

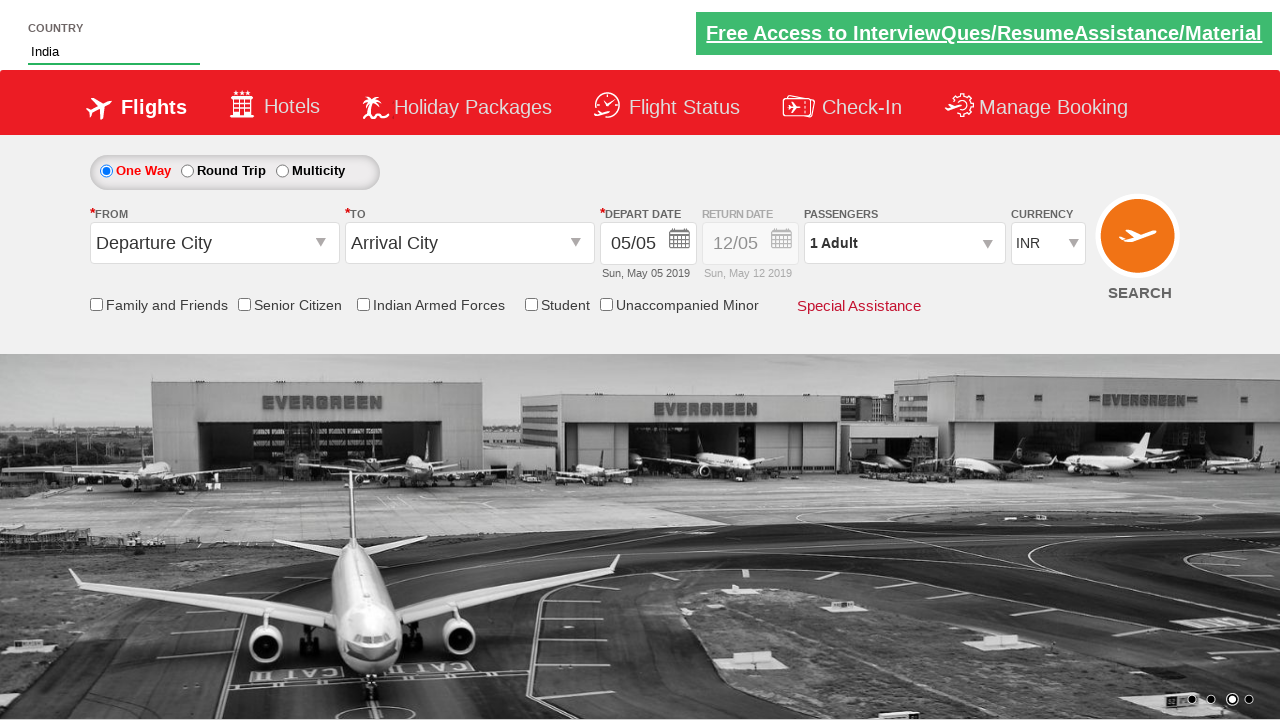